Tests multiple window handling by clicking a link that opens a new window, switching to that new window, and verifying the new window's title is 'New Window'

Starting URL: https://testcenter.techproeducation.com/index.php?page=multiple-windows

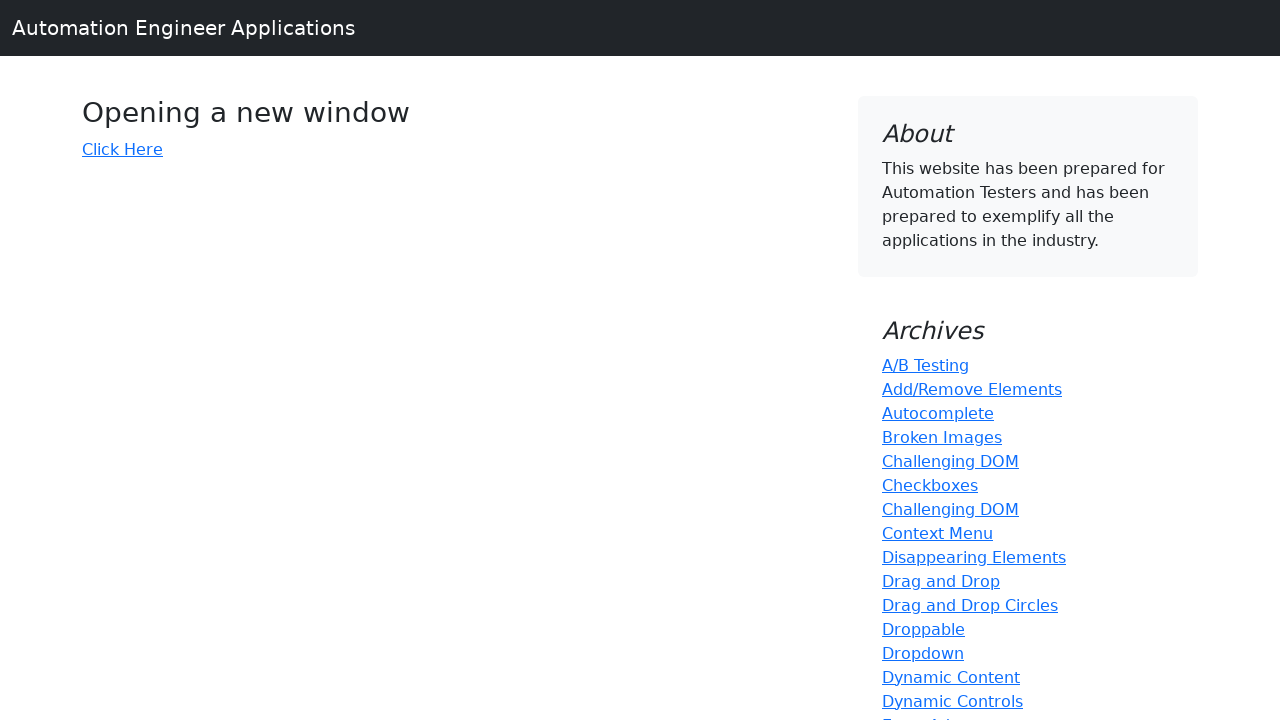

Verified initial page title is 'Windows'
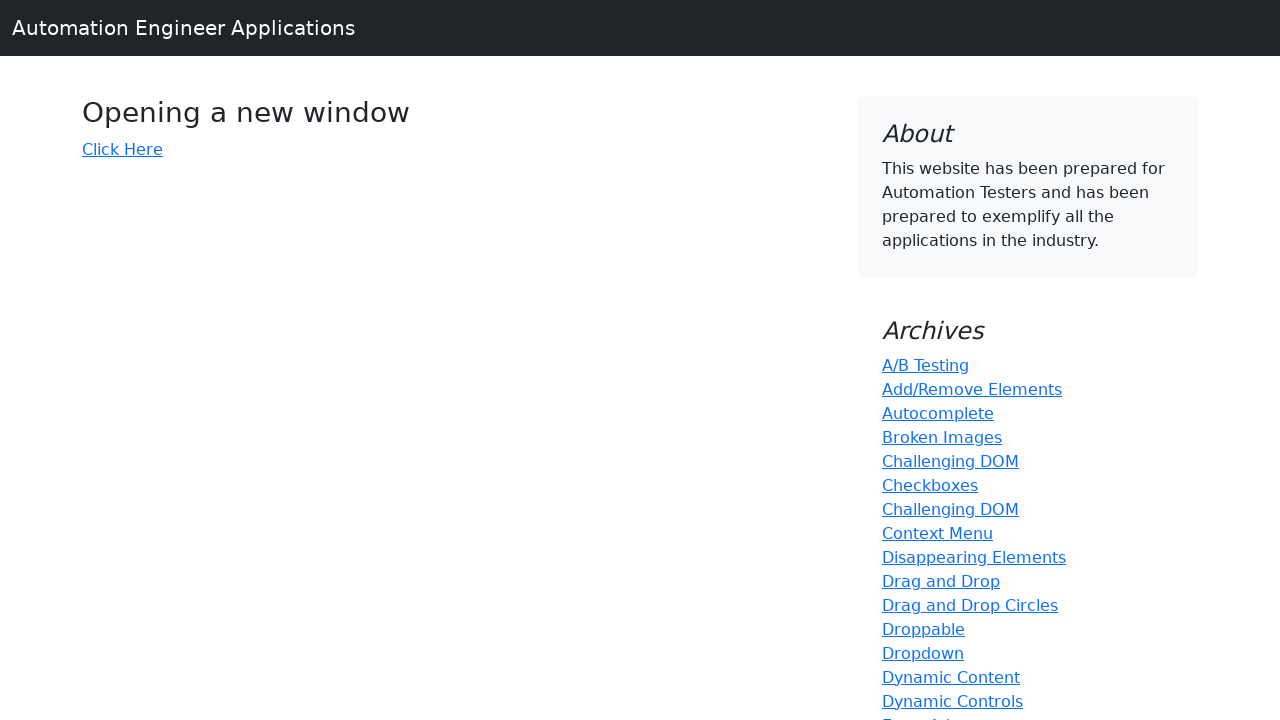

Clicked 'Click Here' link to open new window at (122, 149) on xpath=//a[.='Click Here']
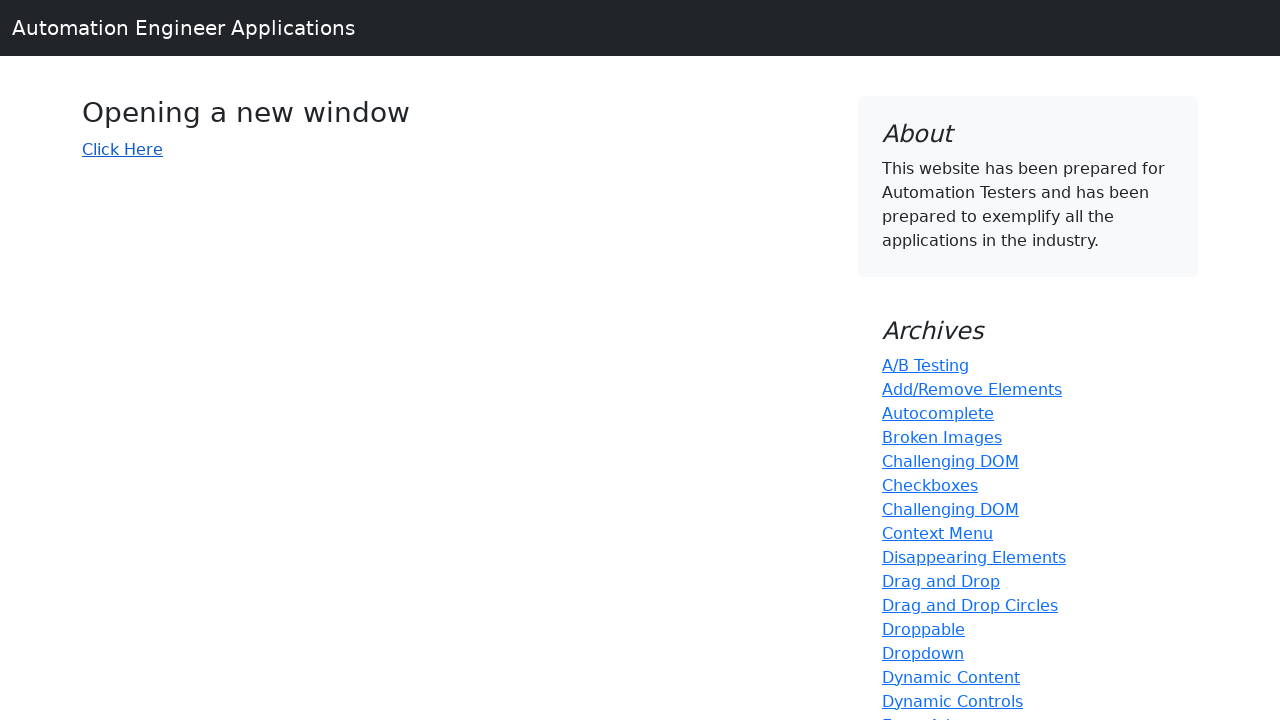

Captured reference to new window page
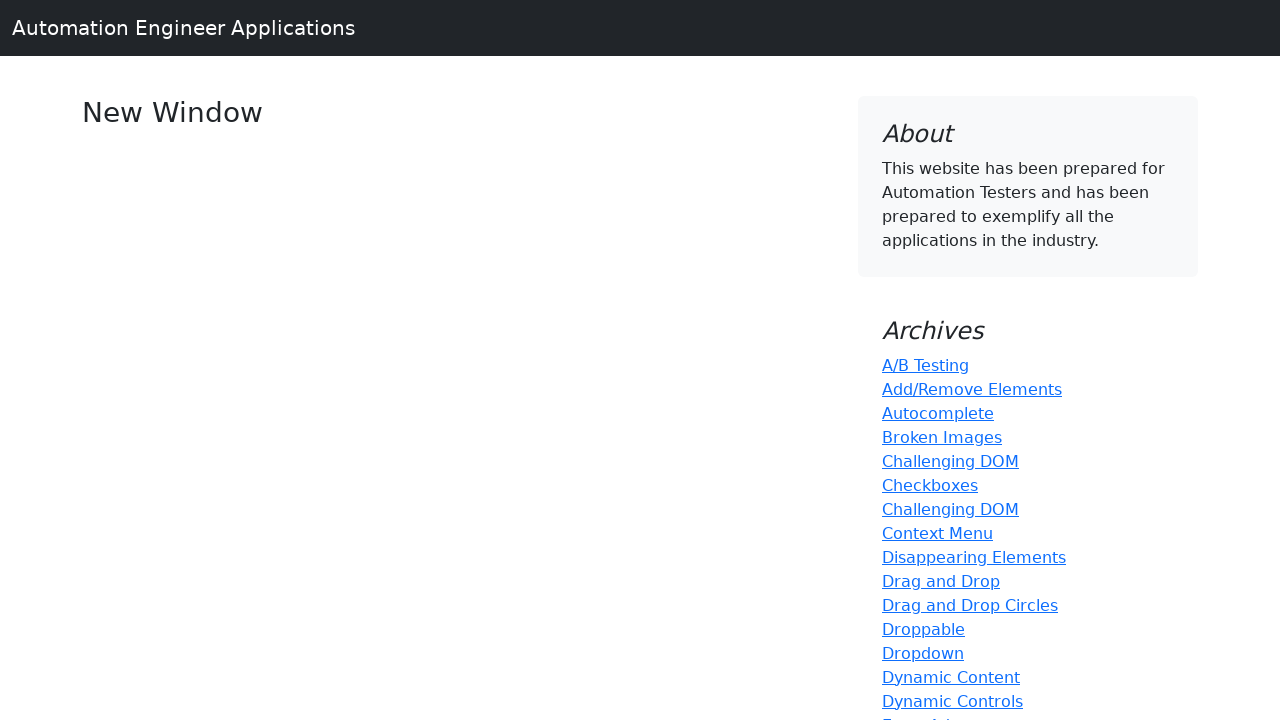

New window page finished loading
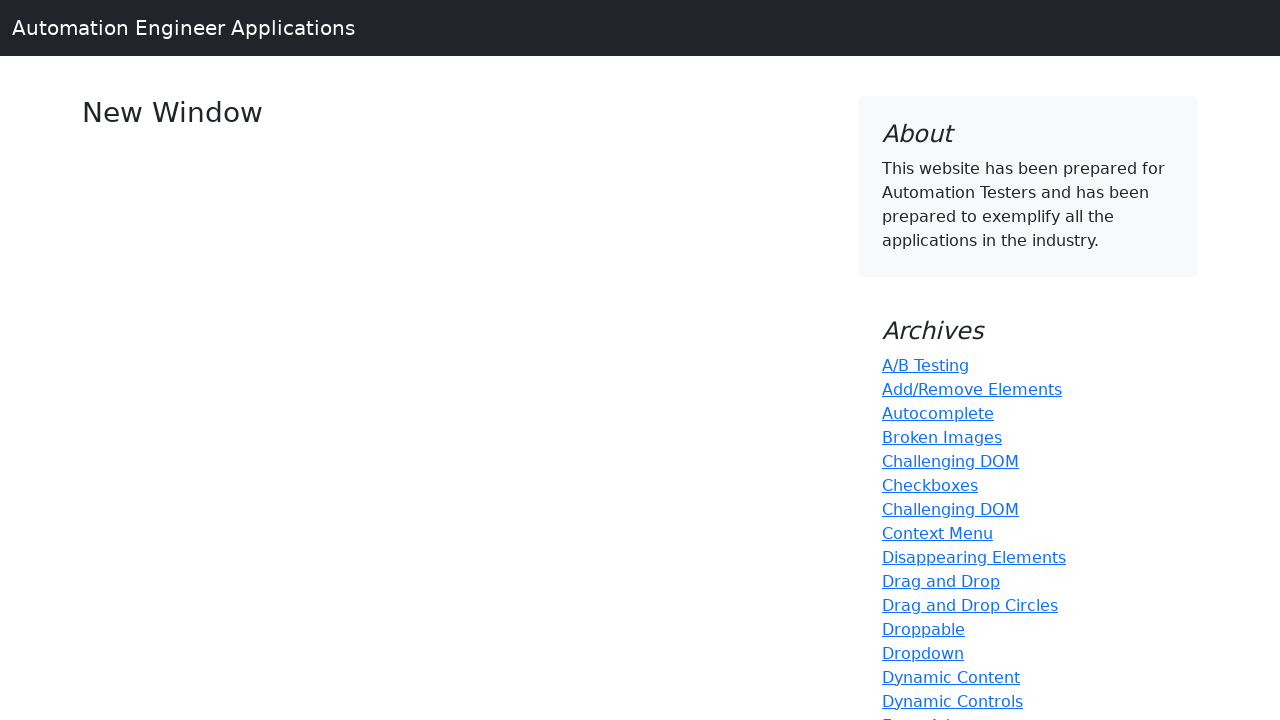

Verified new window title is 'New Window'
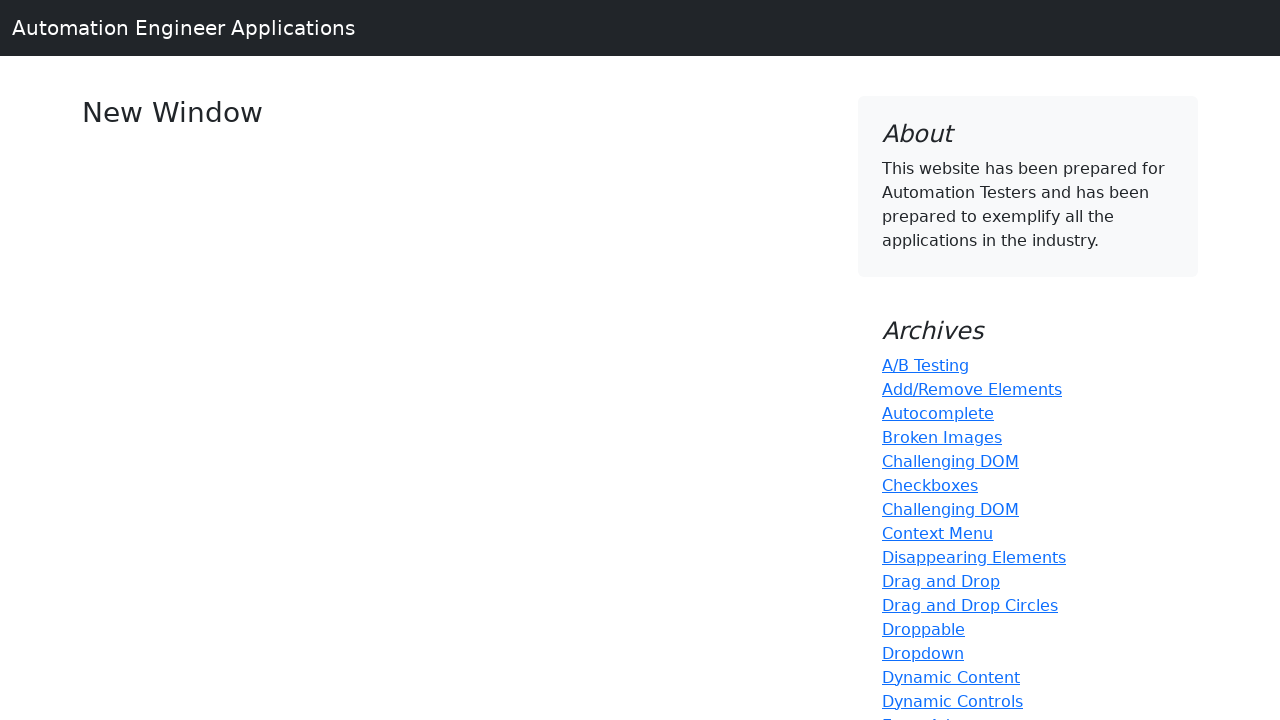

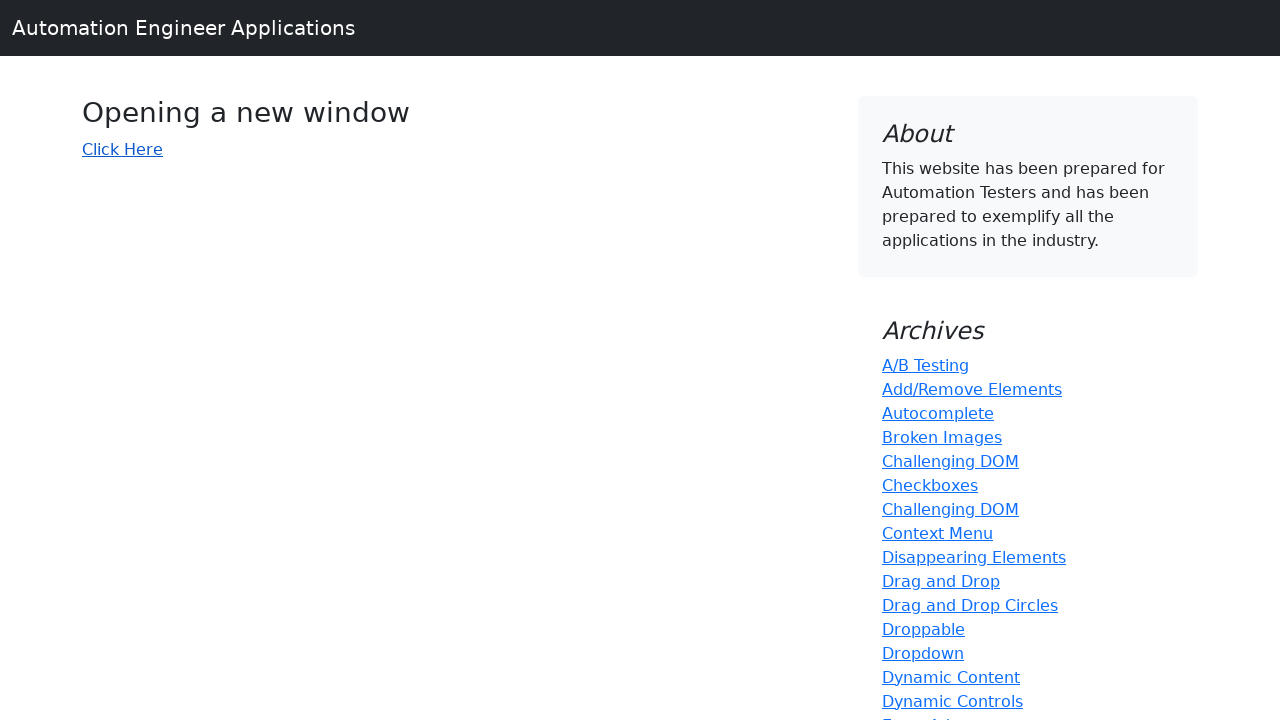